Tests the add/remove elements functionality by clicking the "Add Element" button 5 times and verifying that delete buttons are created

Starting URL: https://the-internet.herokuapp.com/add_remove_elements/

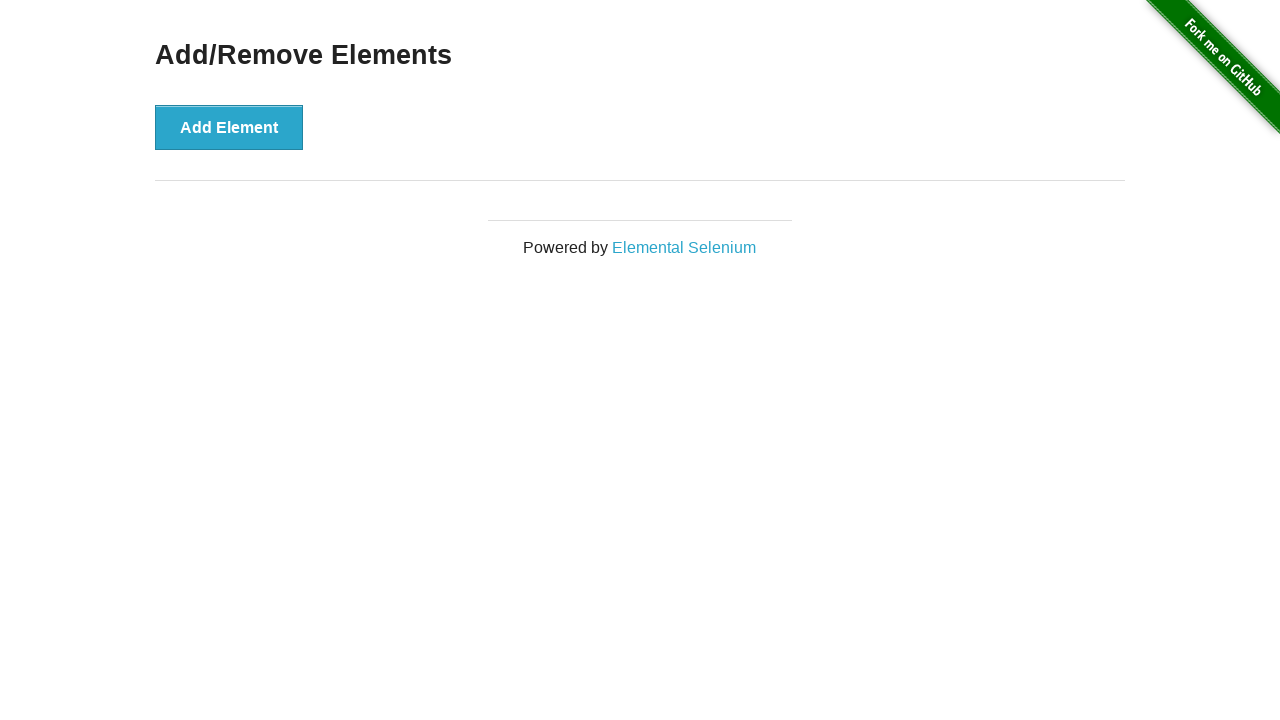

Clicked 'Add Element' button (iteration 1 of 5) at (229, 127) on xpath=//button[text()="Add Element"]
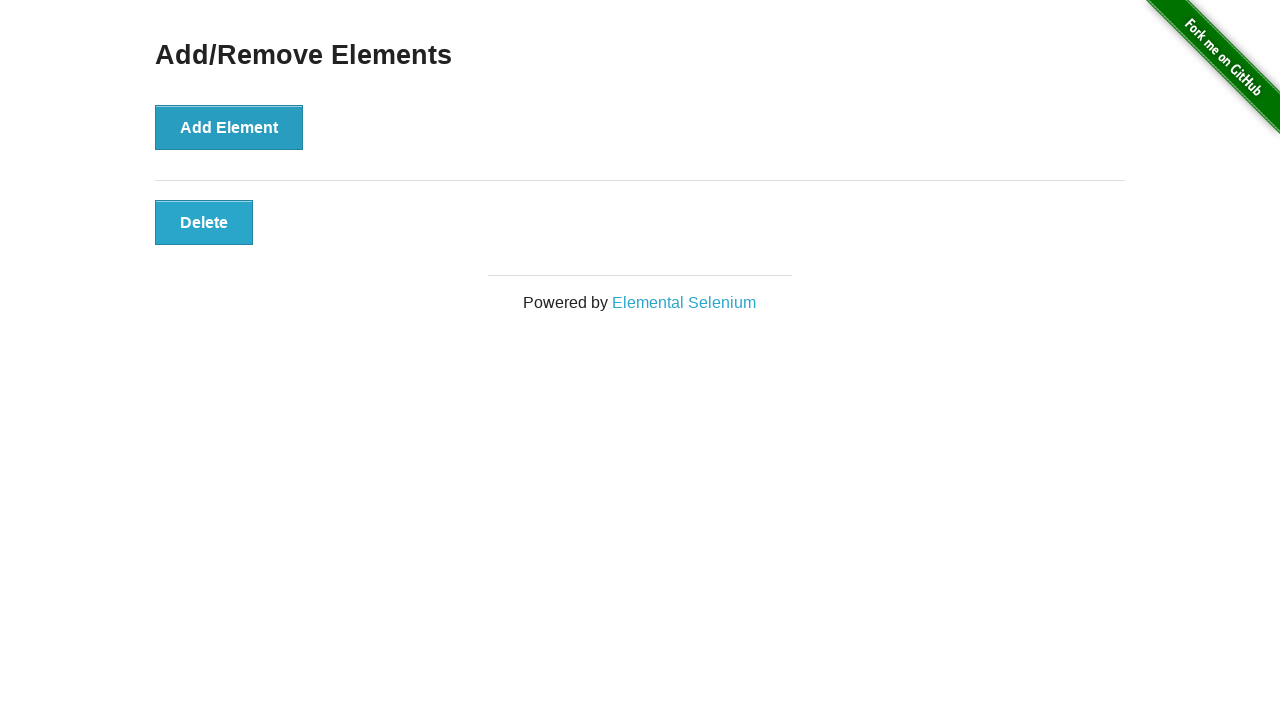

Clicked 'Add Element' button (iteration 2 of 5) at (229, 127) on xpath=//button[text()="Add Element"]
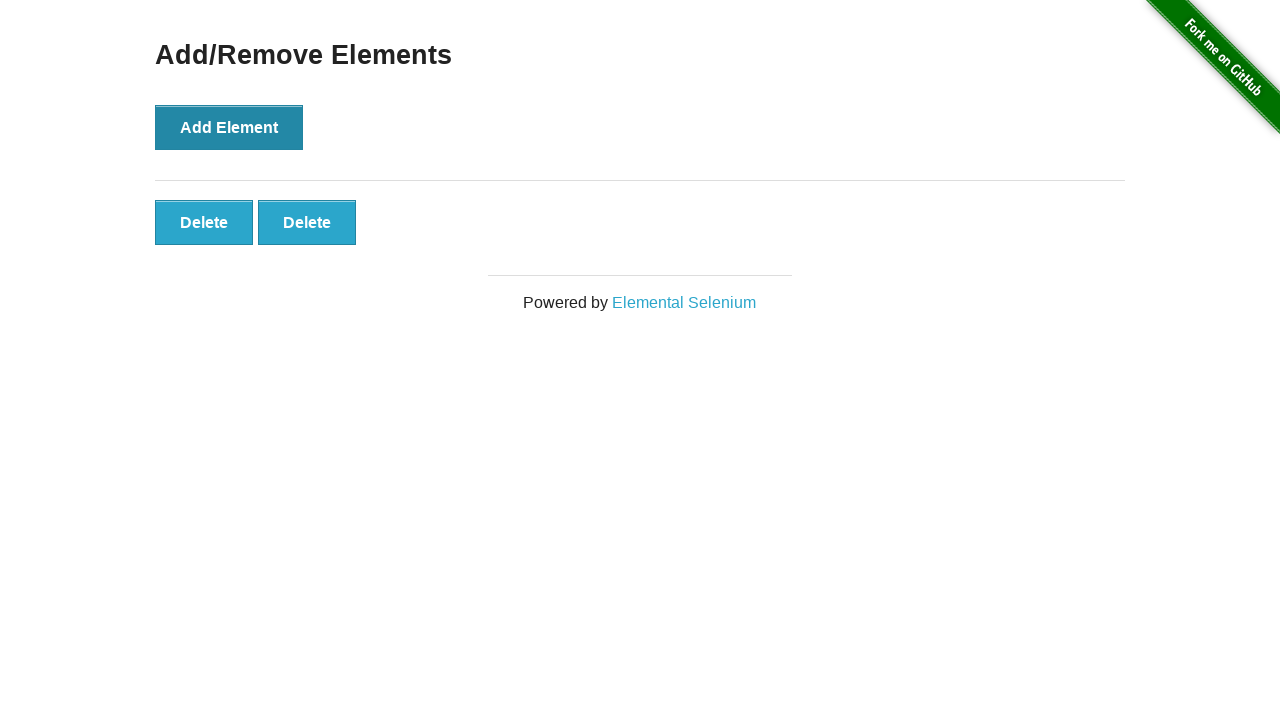

Clicked 'Add Element' button (iteration 3 of 5) at (229, 127) on xpath=//button[text()="Add Element"]
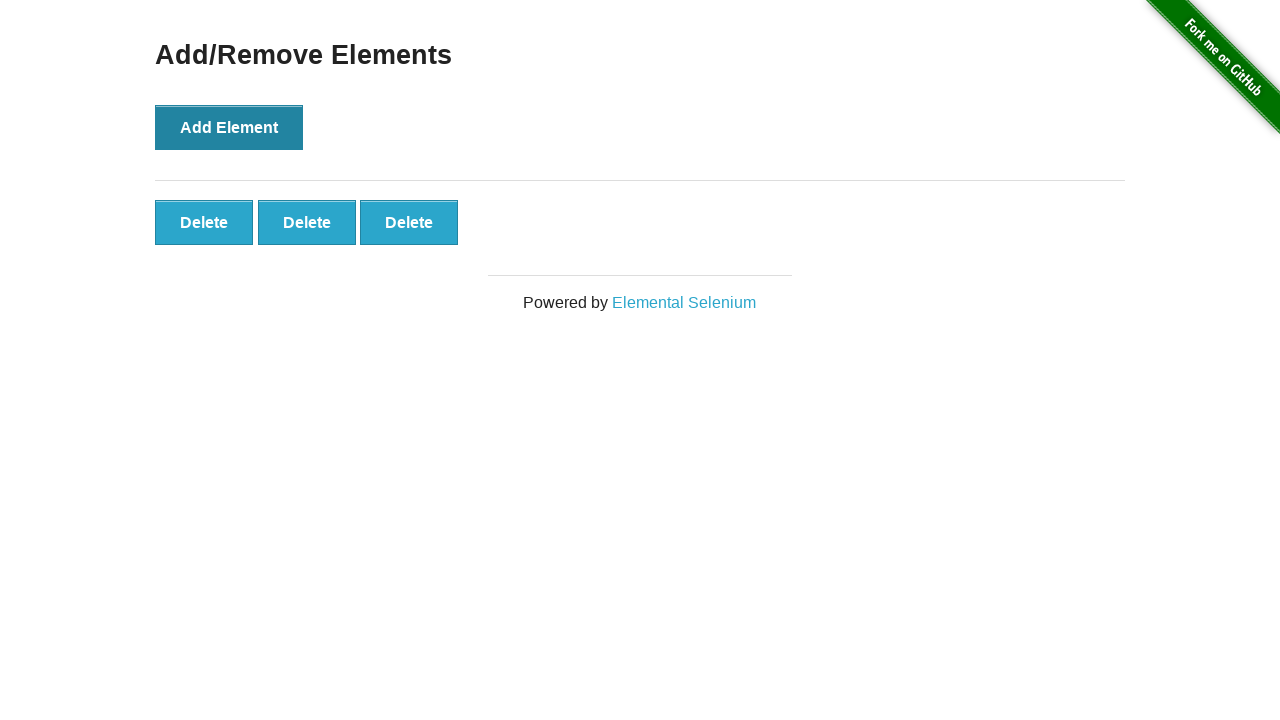

Clicked 'Add Element' button (iteration 4 of 5) at (229, 127) on xpath=//button[text()="Add Element"]
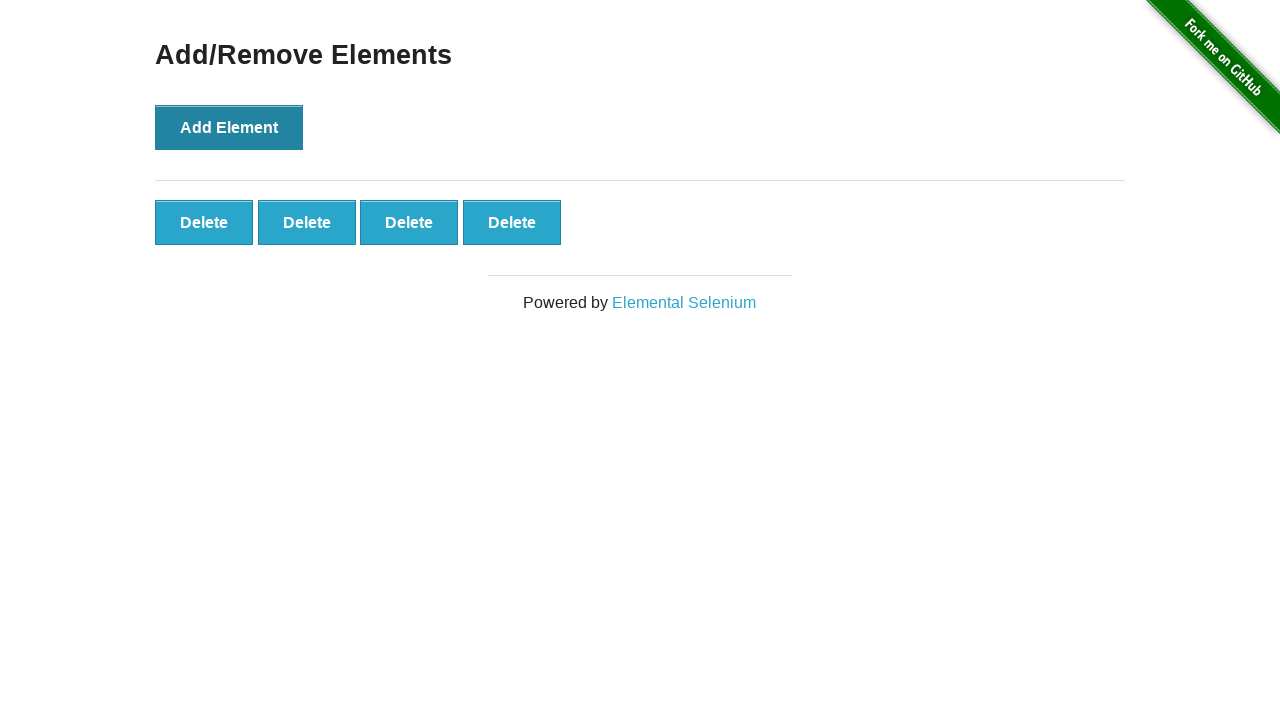

Clicked 'Add Element' button (iteration 5 of 5) at (229, 127) on xpath=//button[text()="Add Element"]
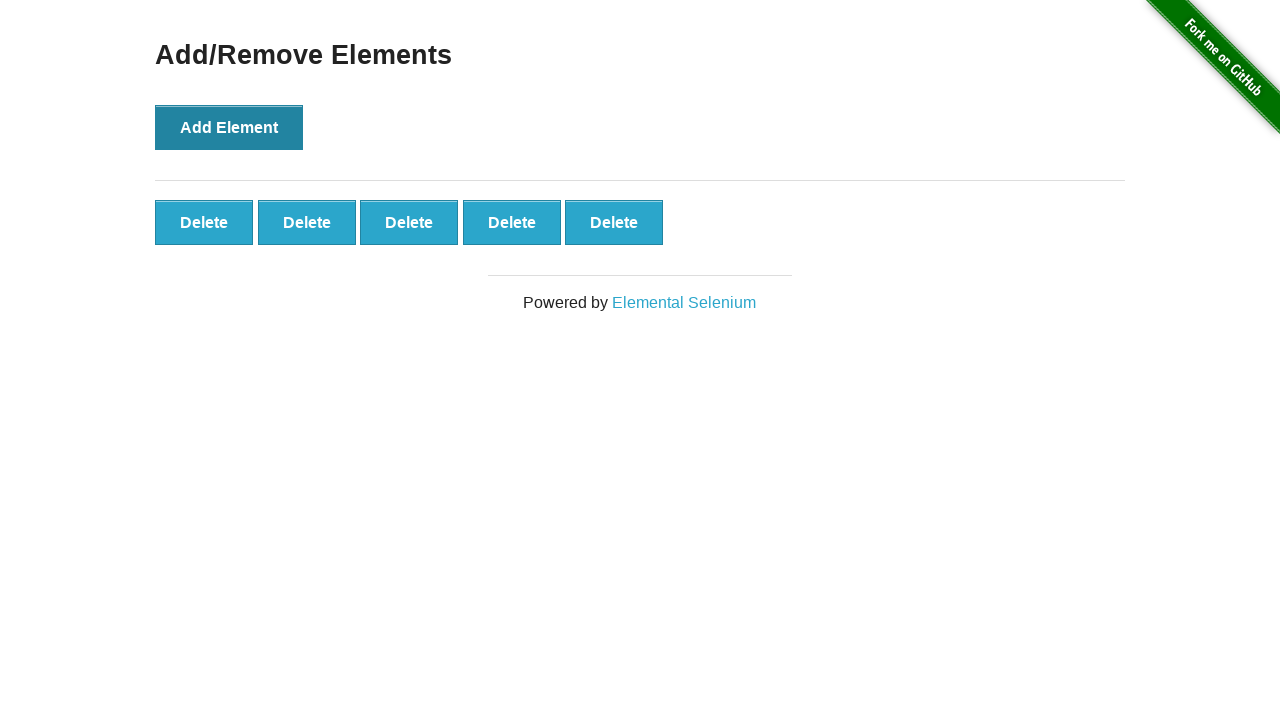

Delete buttons are now visible after adding 5 elements
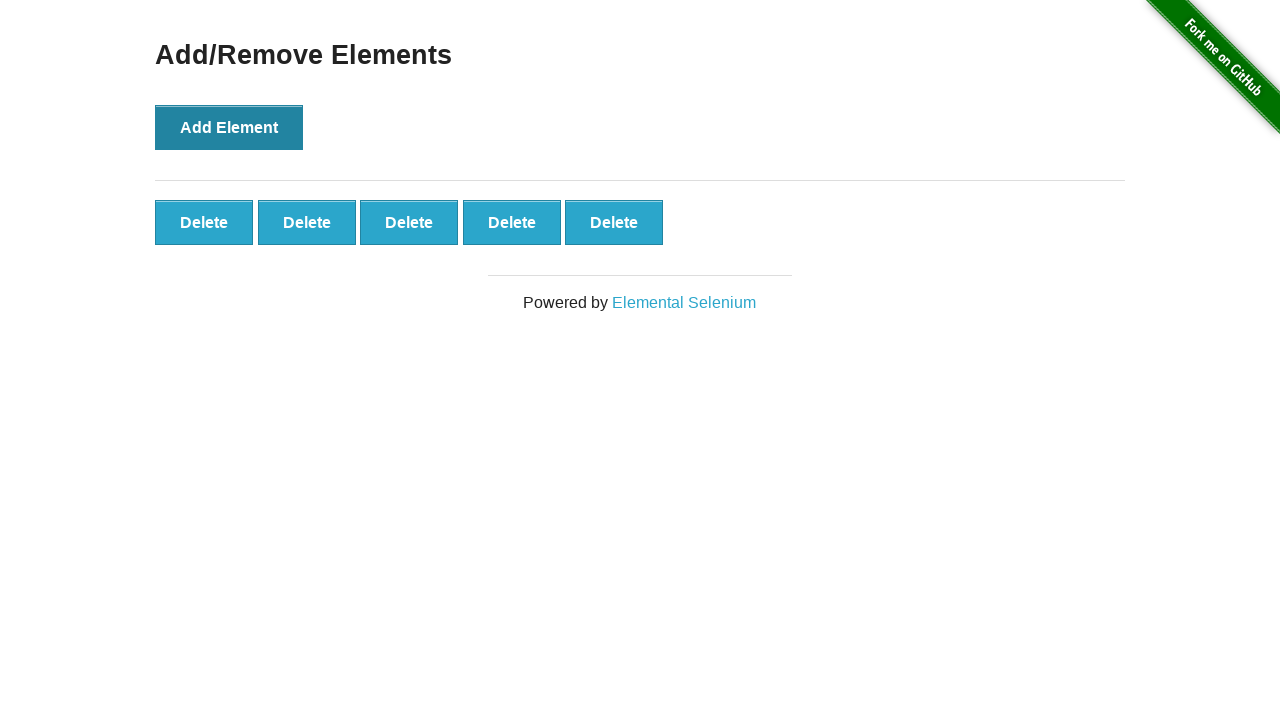

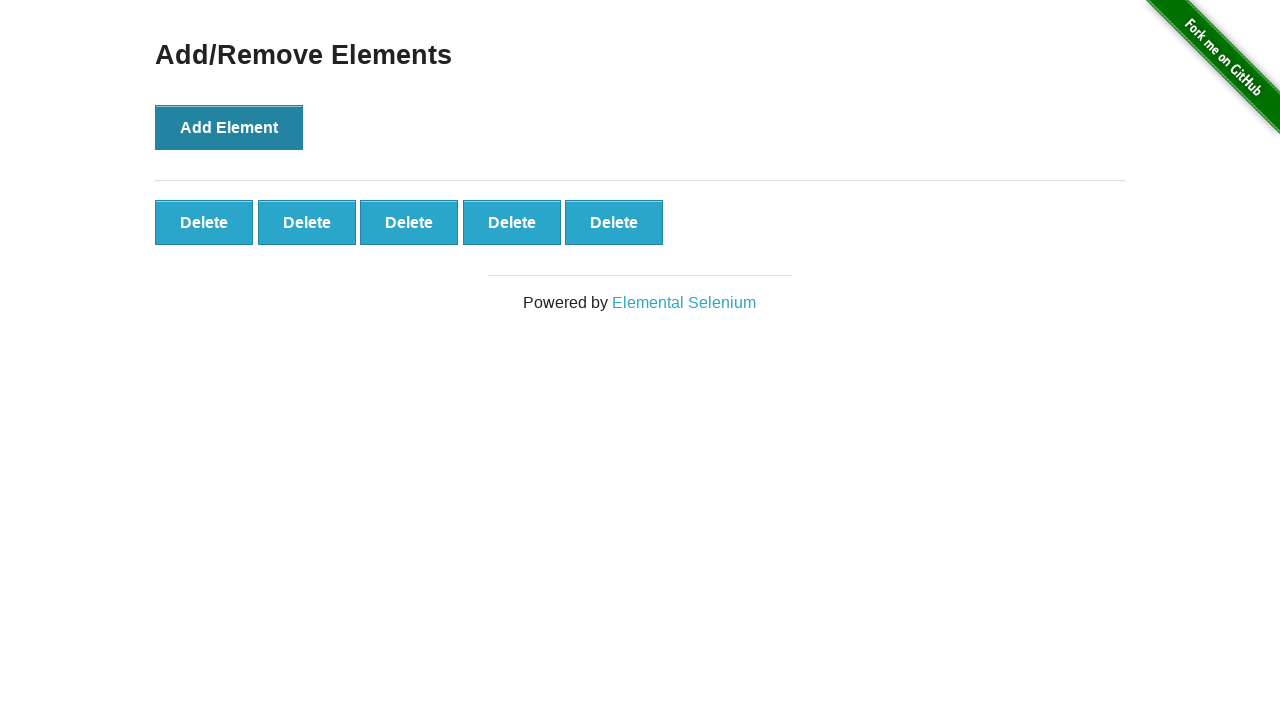